Tests jQuery UI drag and drop functionality by dragging an element from source to destination within an iframe

Starting URL: https://jqueryui.com/droppable/

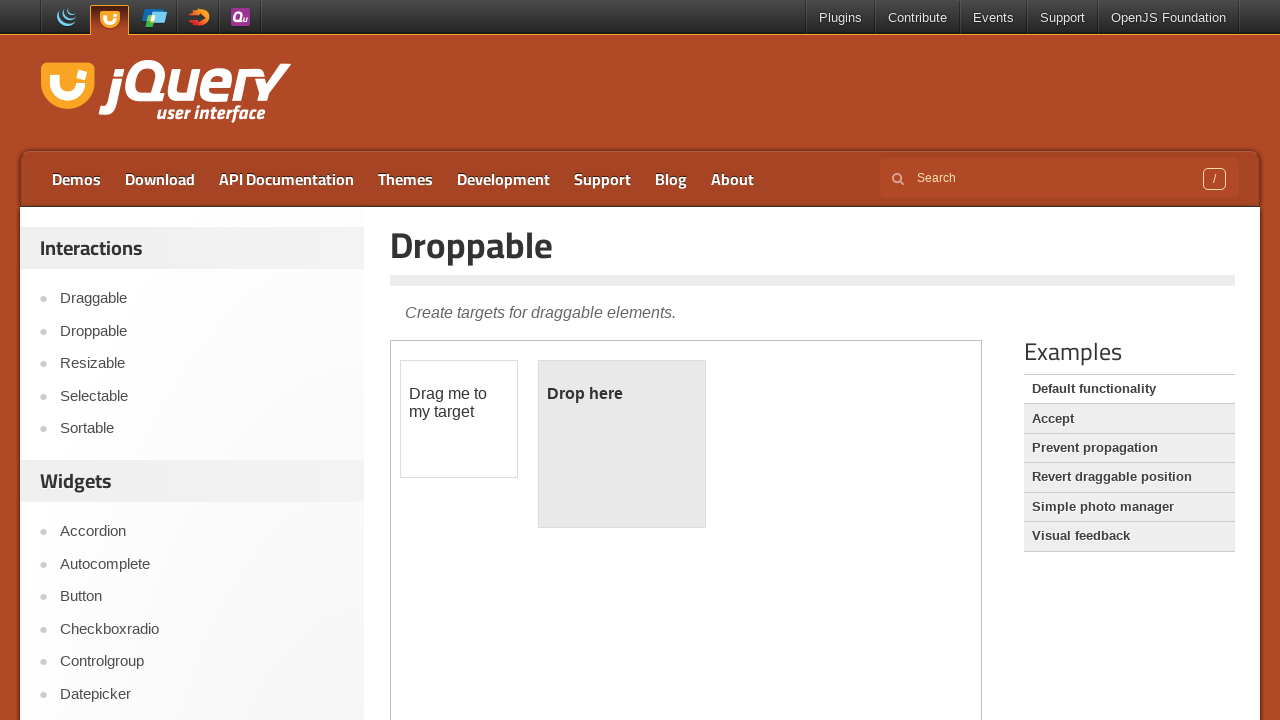

Waited for iframe to load on jQuery UI droppable demo page
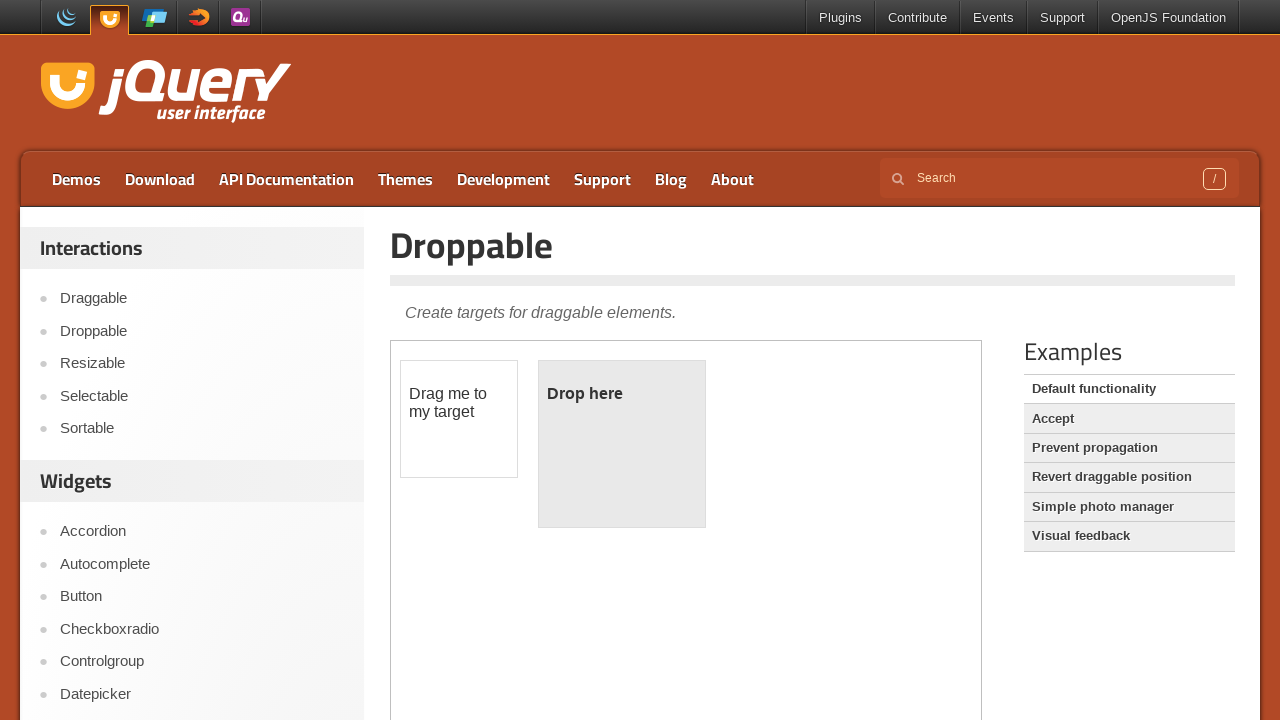

Switched to iframe containing drag/drop demo
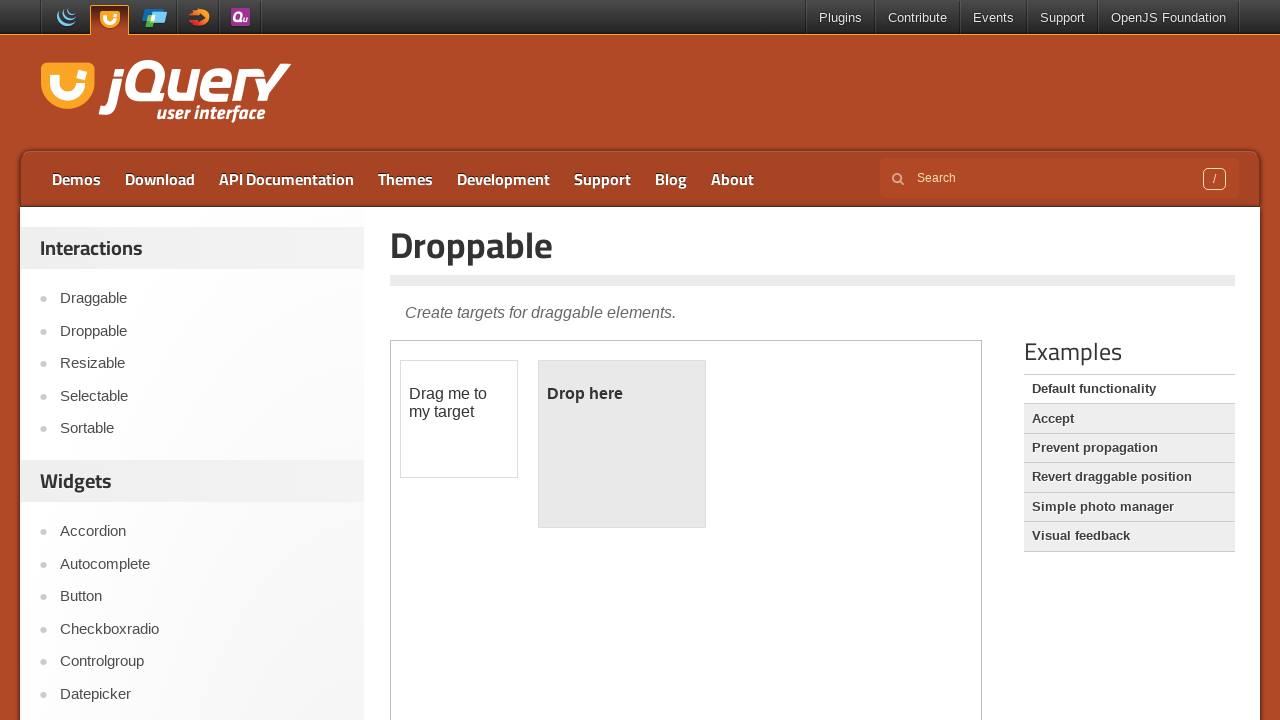

Located draggable element with ID 'draggable'
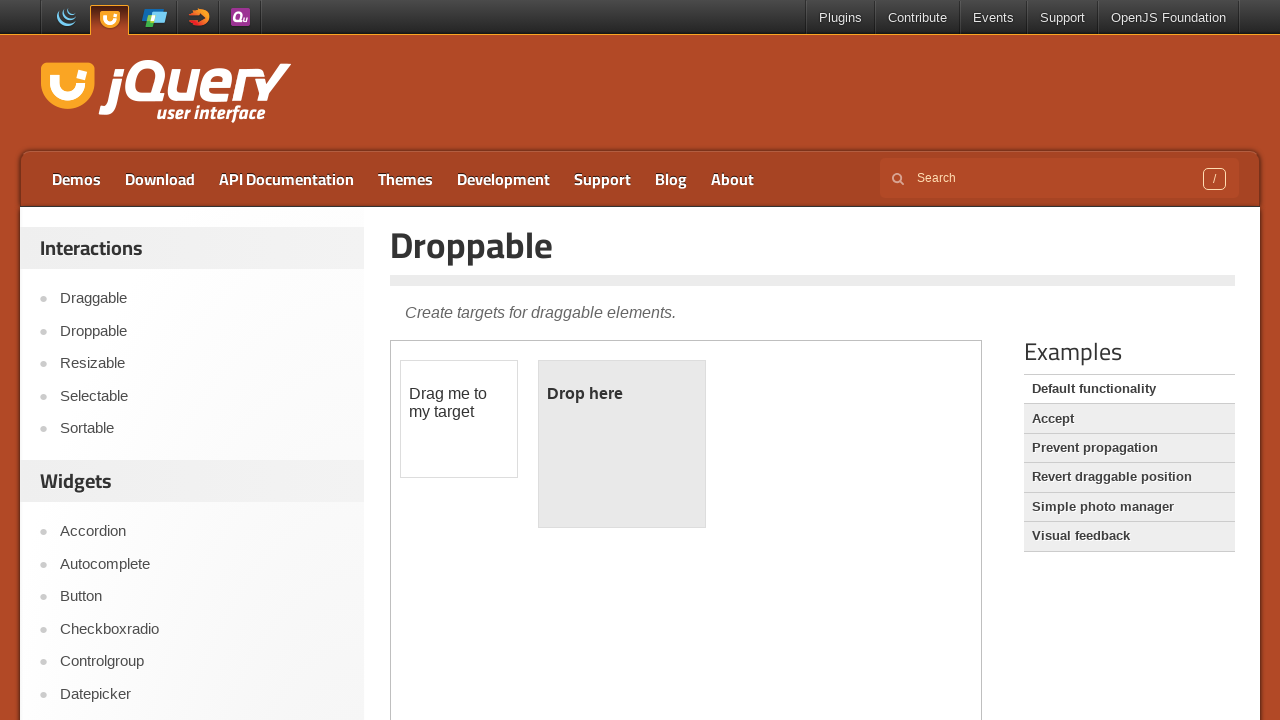

Located droppable element with ID 'droppable'
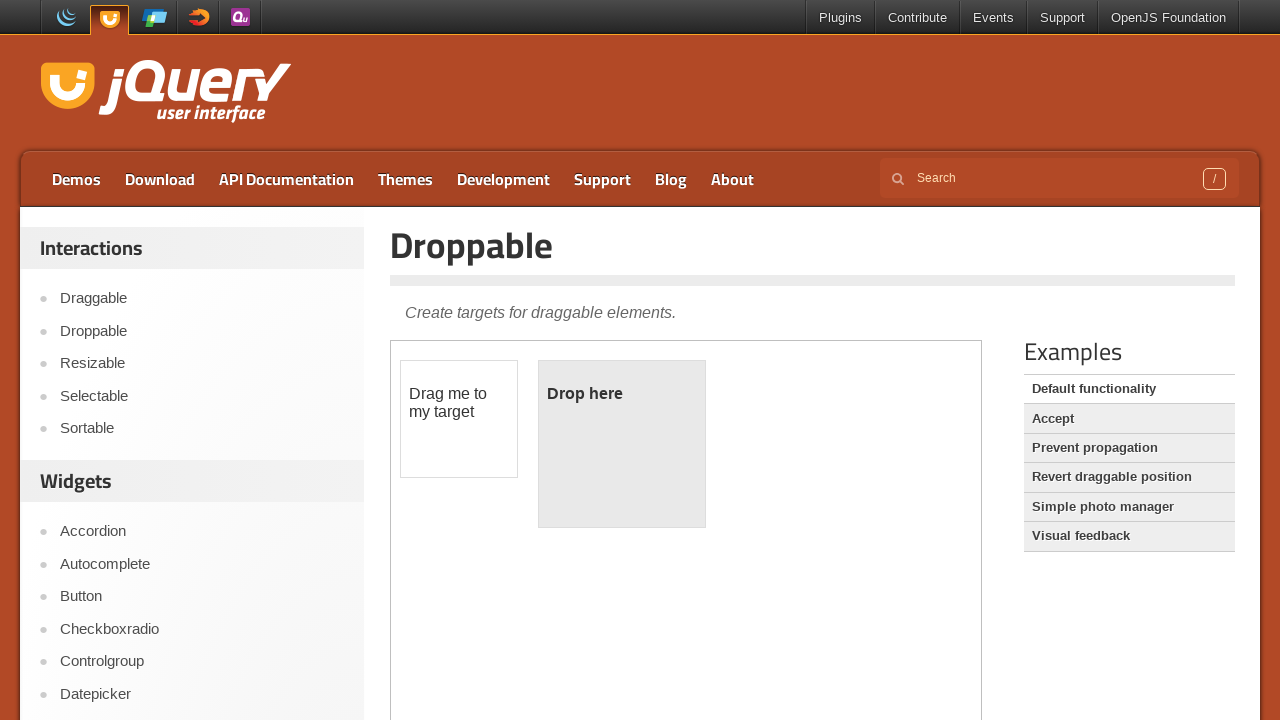

Dragged element from draggable source to droppable destination at (622, 444)
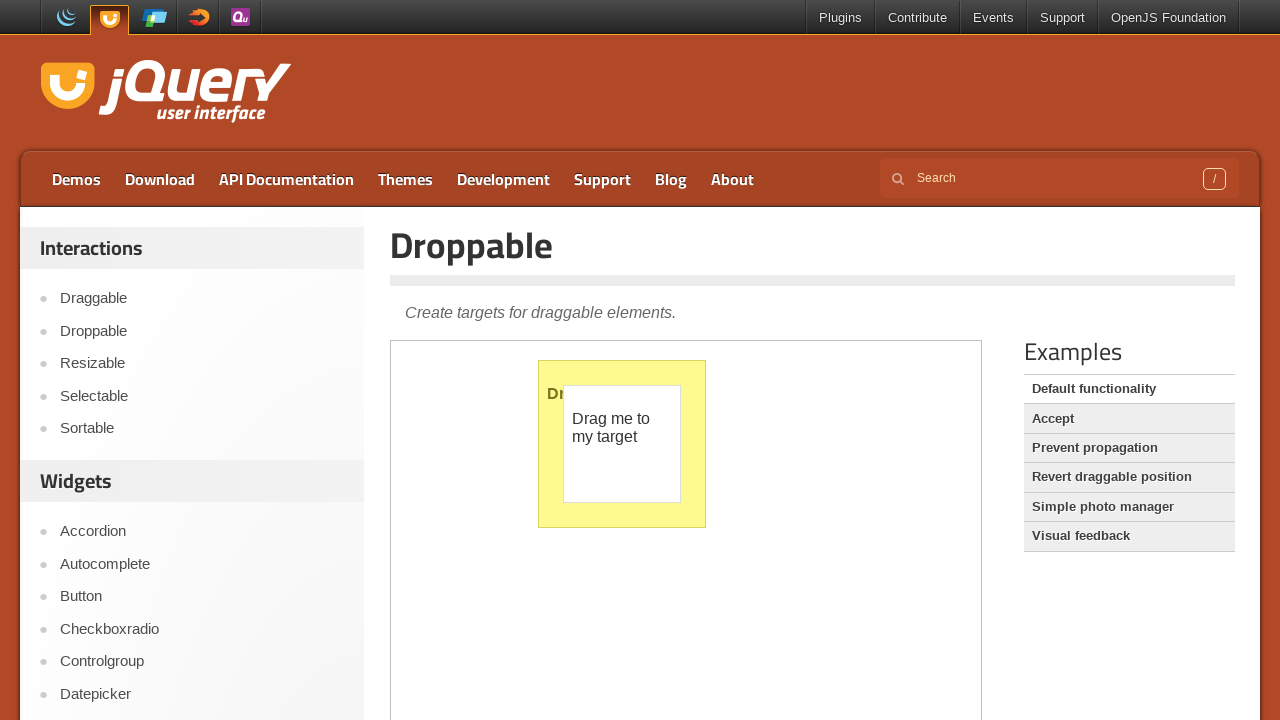

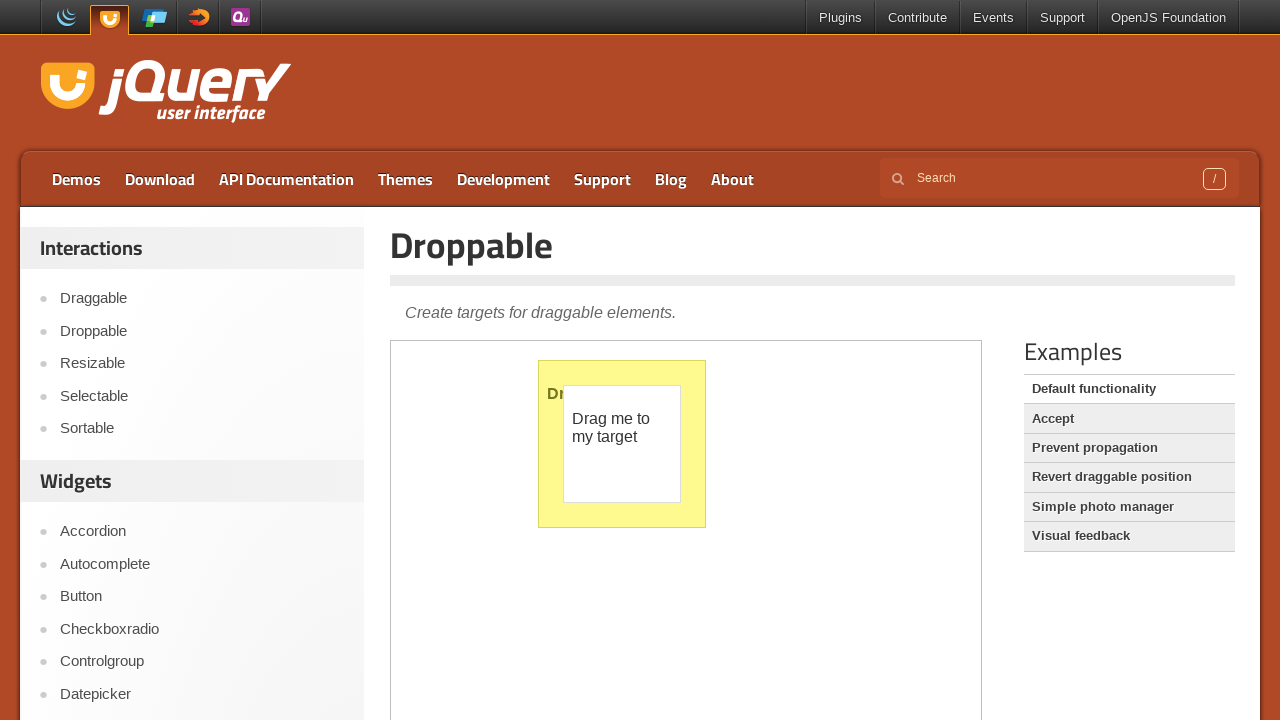